Tests file upload and drag-and-drop functionality on the Heroku test app by navigating to file upload page, uploading a file, then navigating to drag and drop page and performing a drag-and-drop action between two columns.

Starting URL: https://the-internet.herokuapp.com/

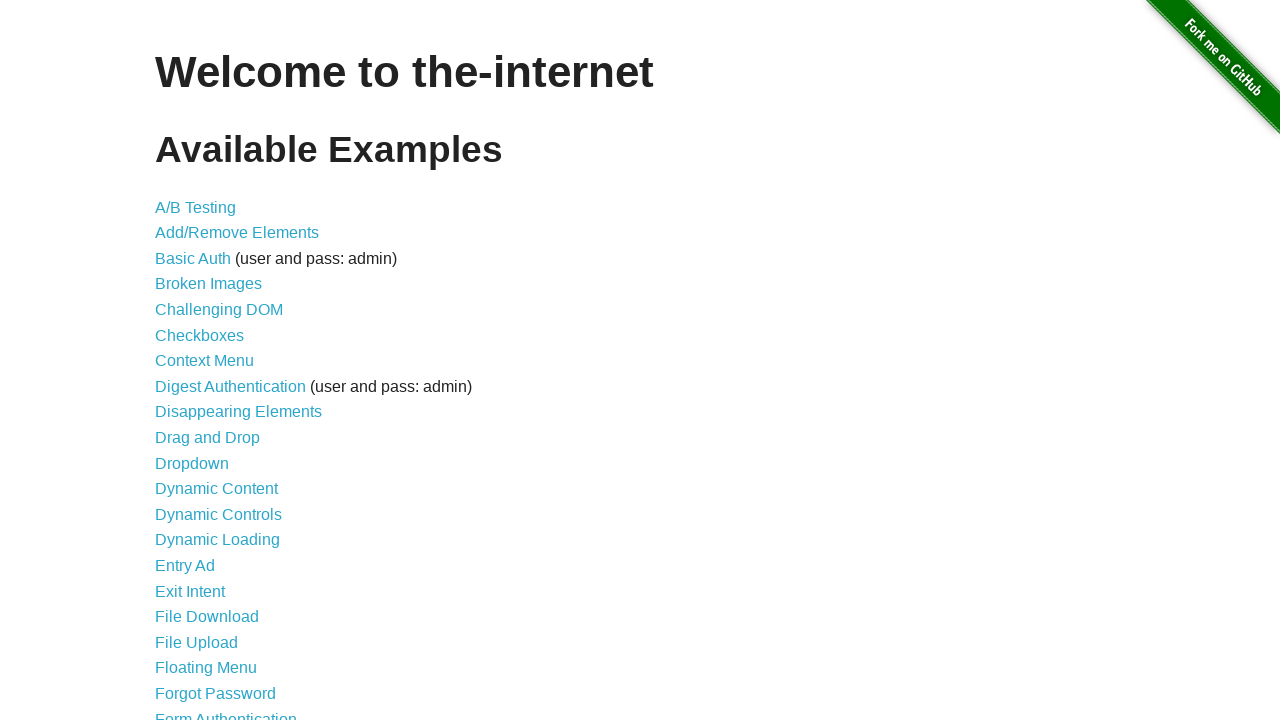

Clicked on File Upload link at (196, 642) on text=File Upload
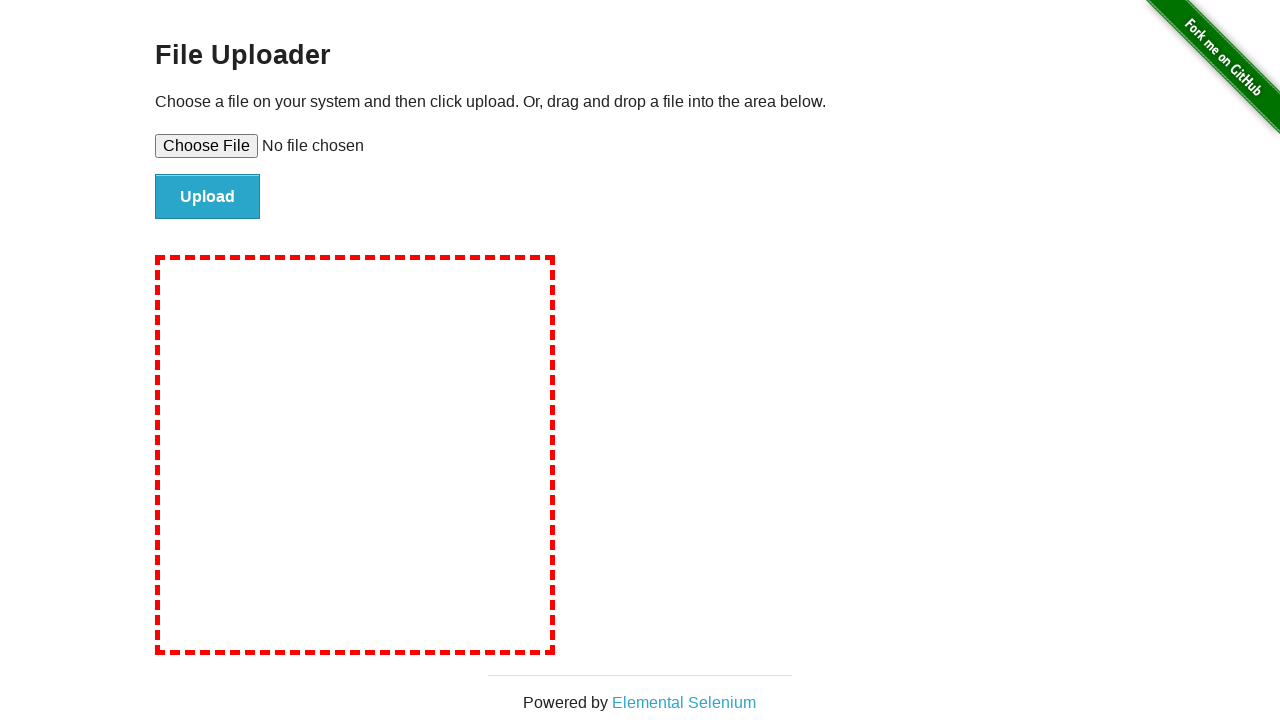

File upload page loaded and file input element is visible
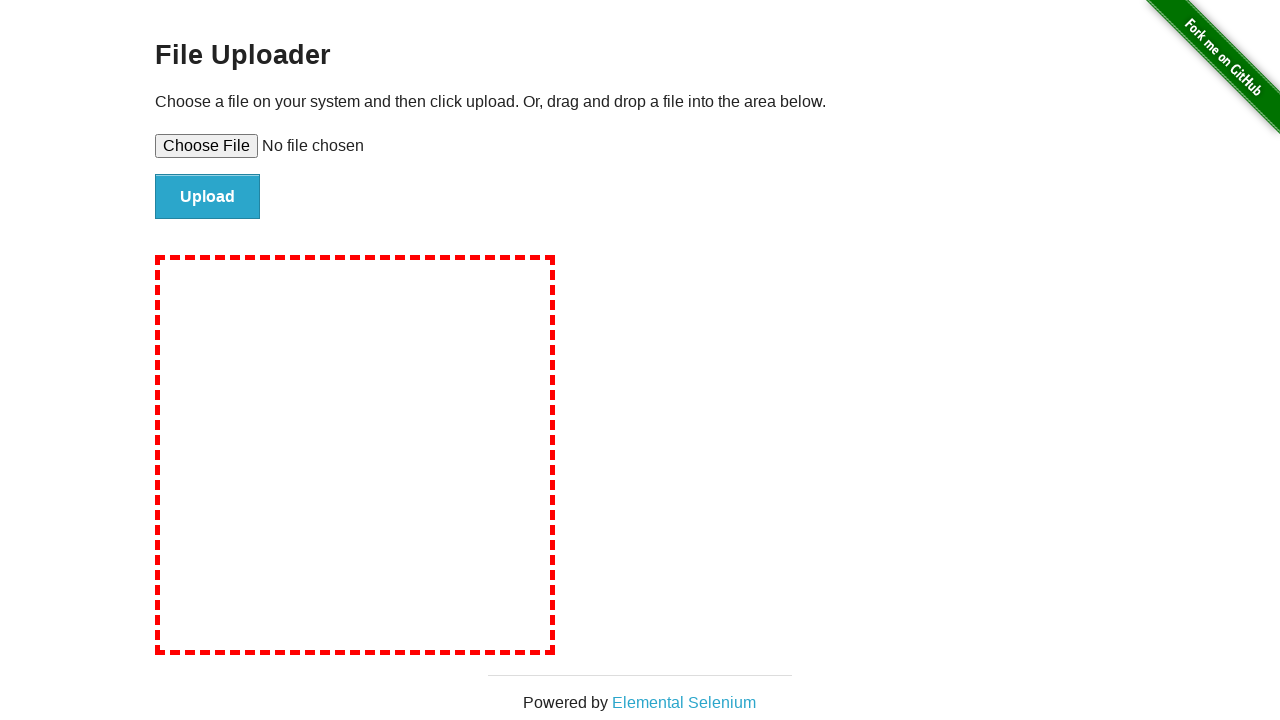

Created temporary test file for upload
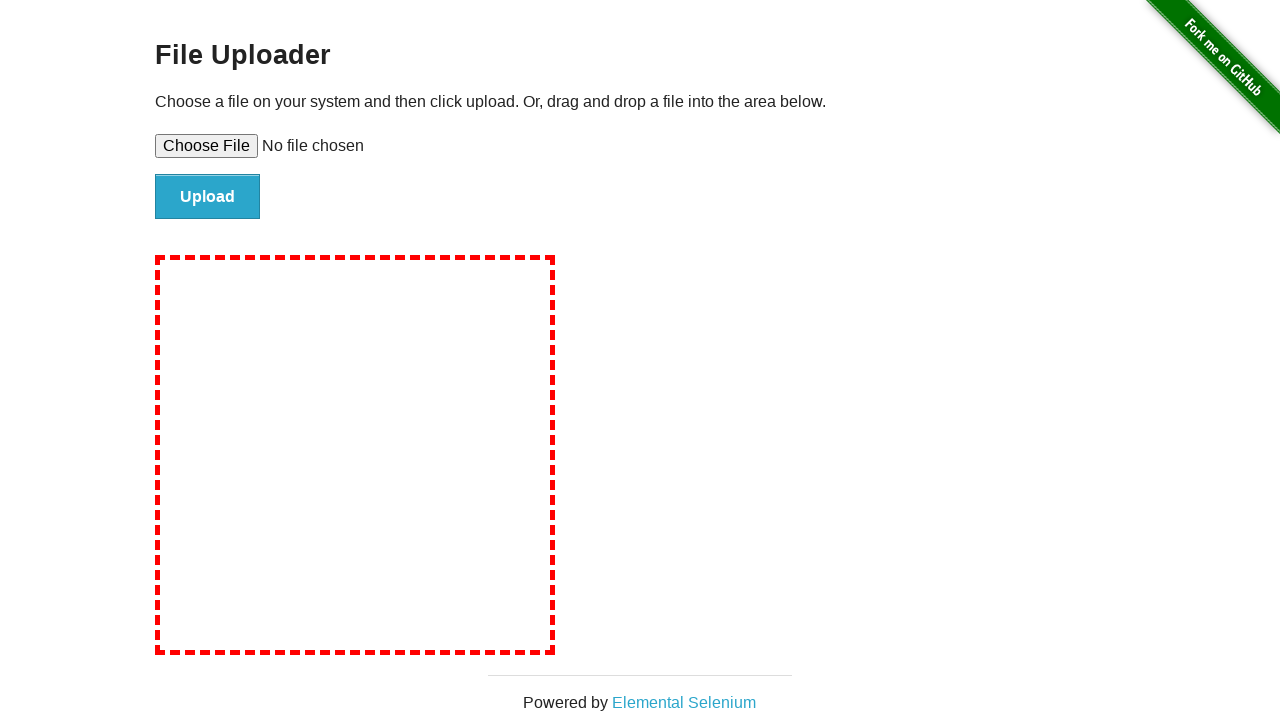

Selected test file for upload
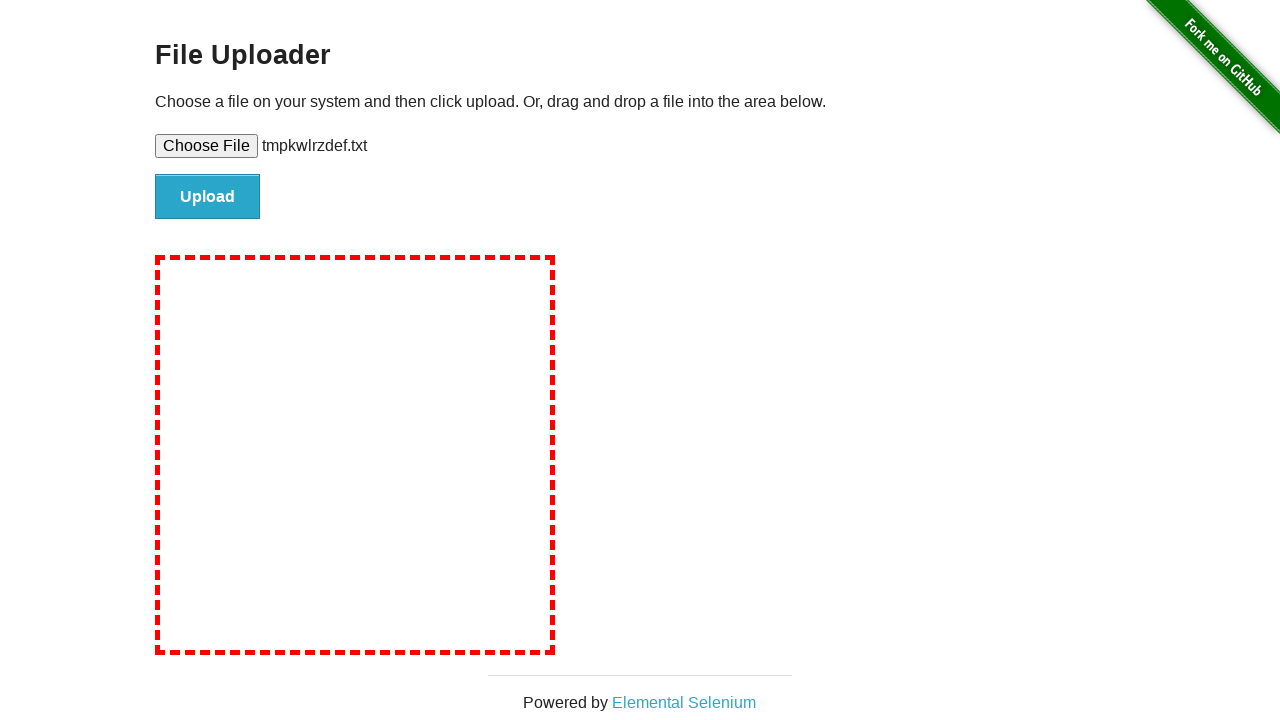

Clicked file submit button at (208, 197) on #file-submit
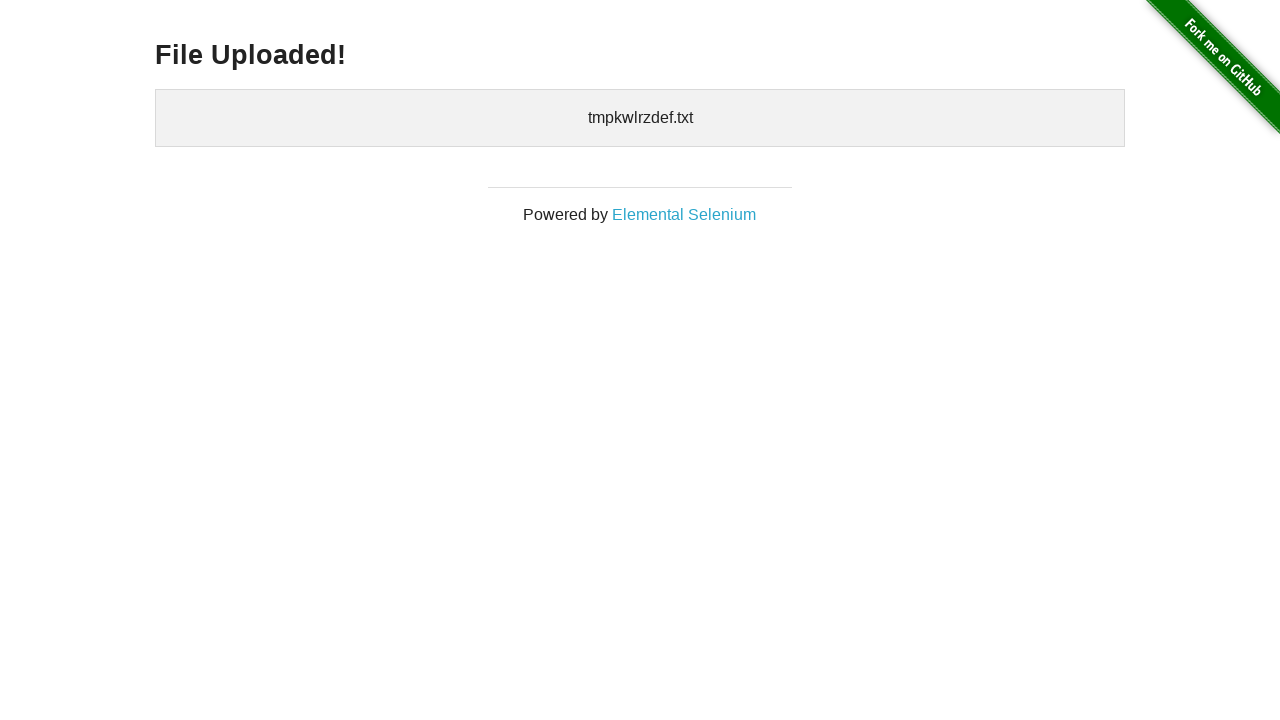

File upload completed and confirmation appeared
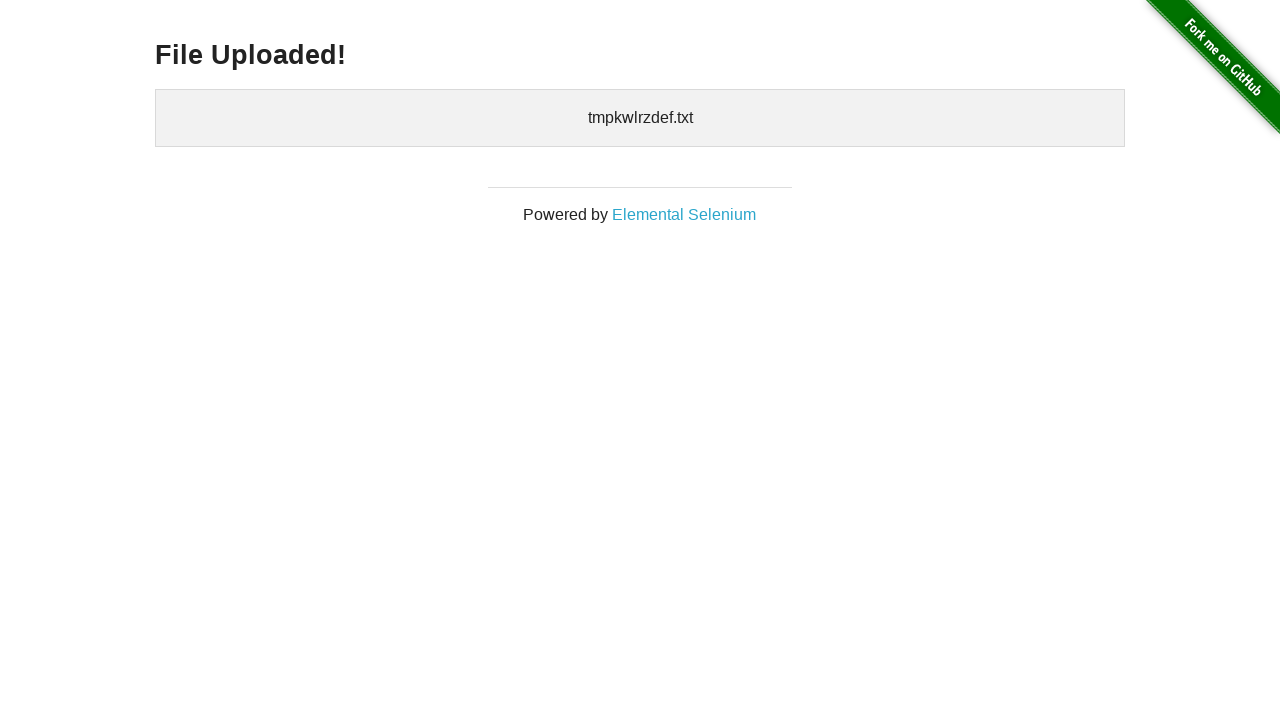

Navigated back one page
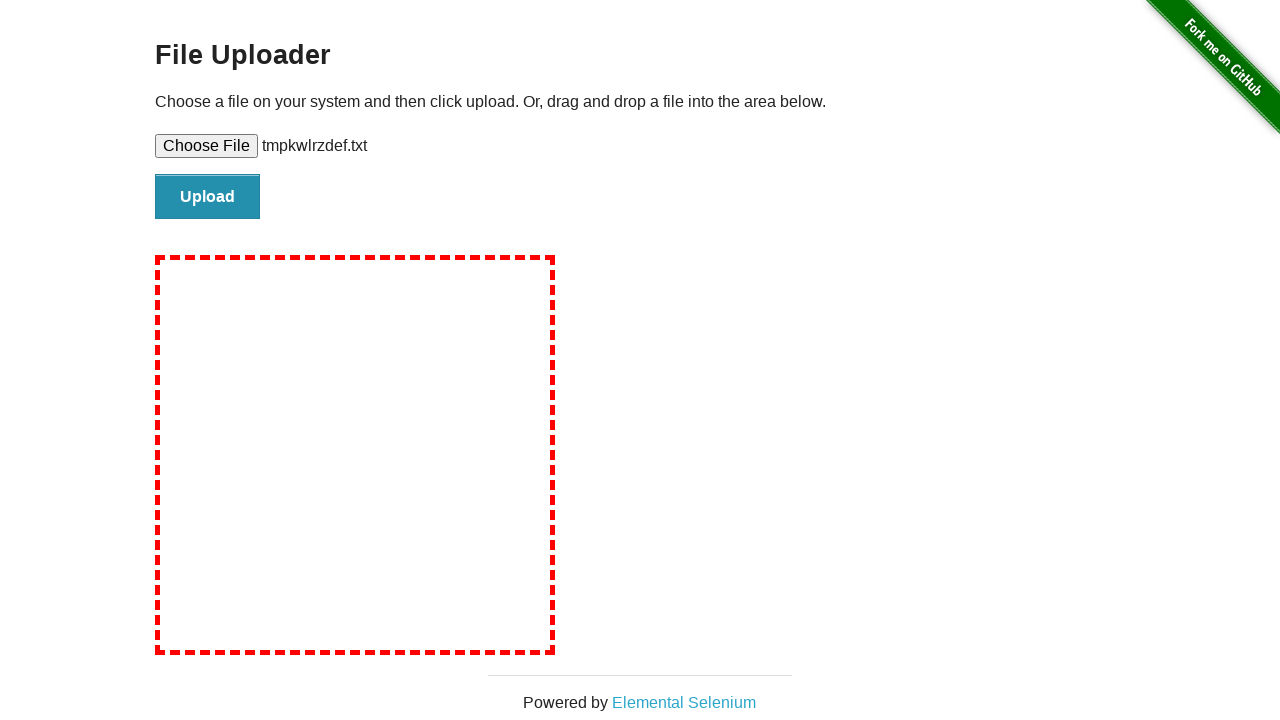

Navigated back another page to home
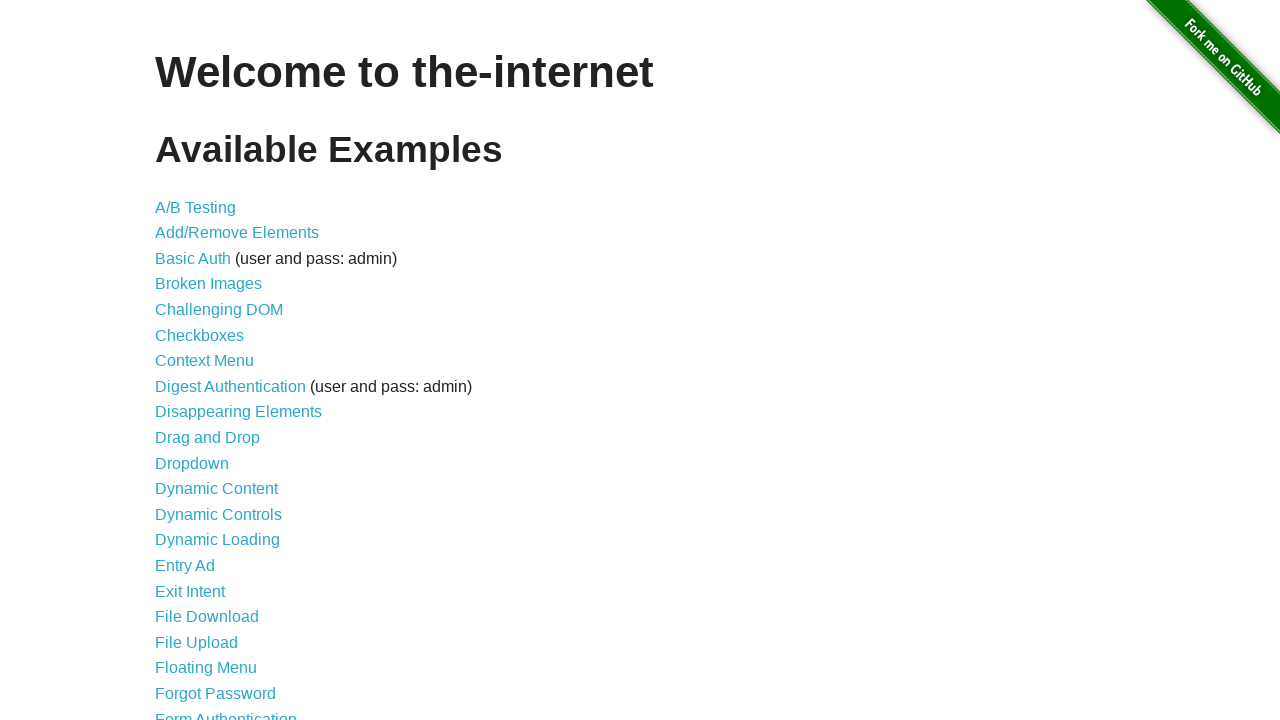

Clicked on Drag and Drop link at (208, 438) on text=Drag and Drop
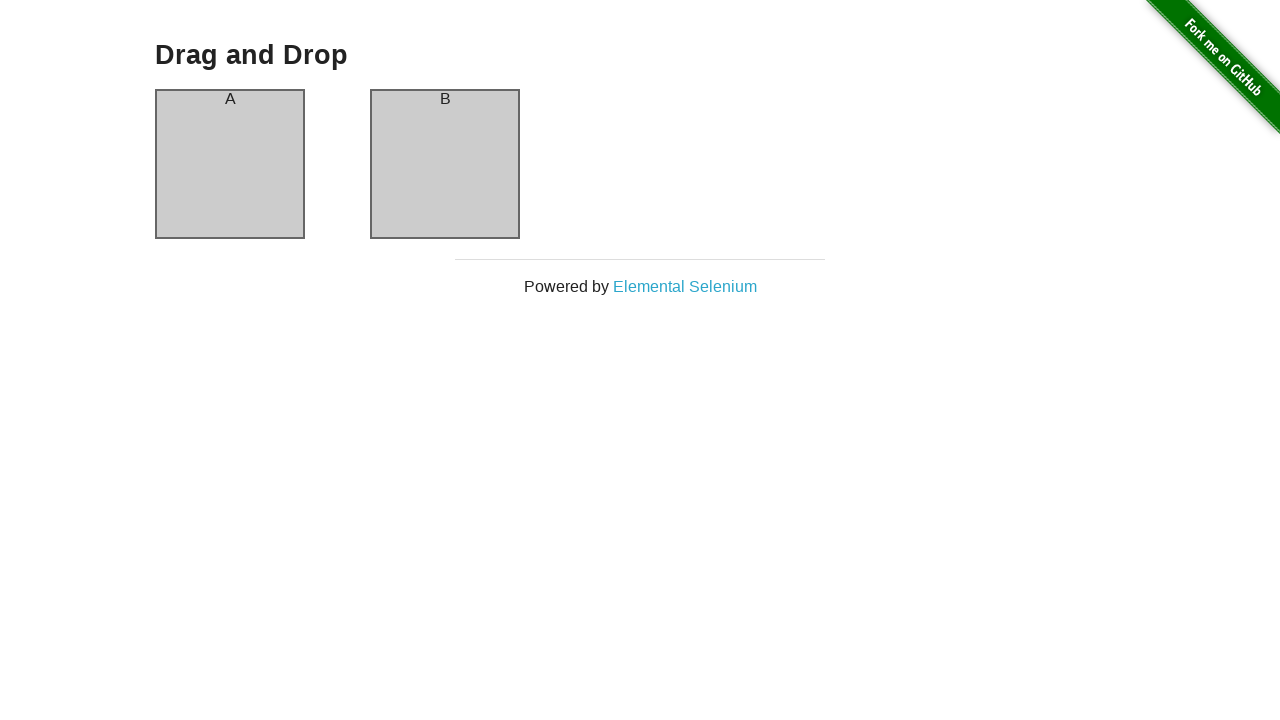

Column A element is visible
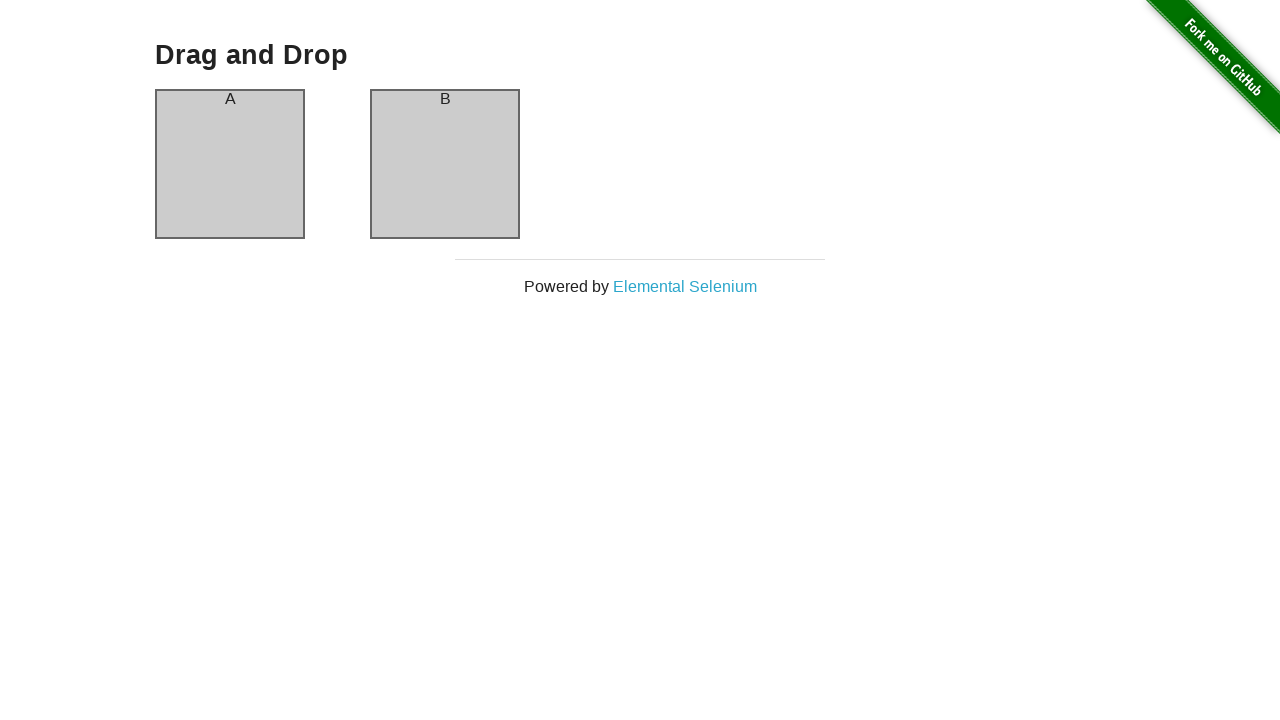

Column B element is visible and drag and drop page fully loaded
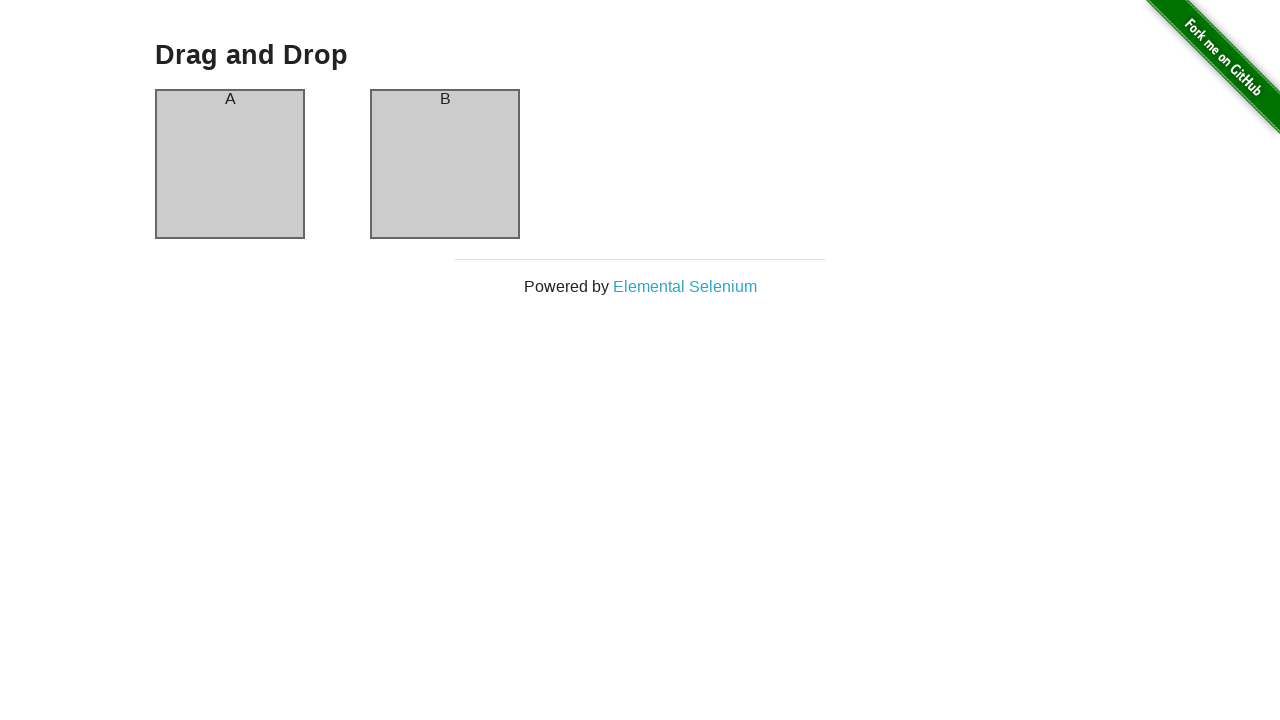

Dragged column A and dropped it onto column B at (445, 164)
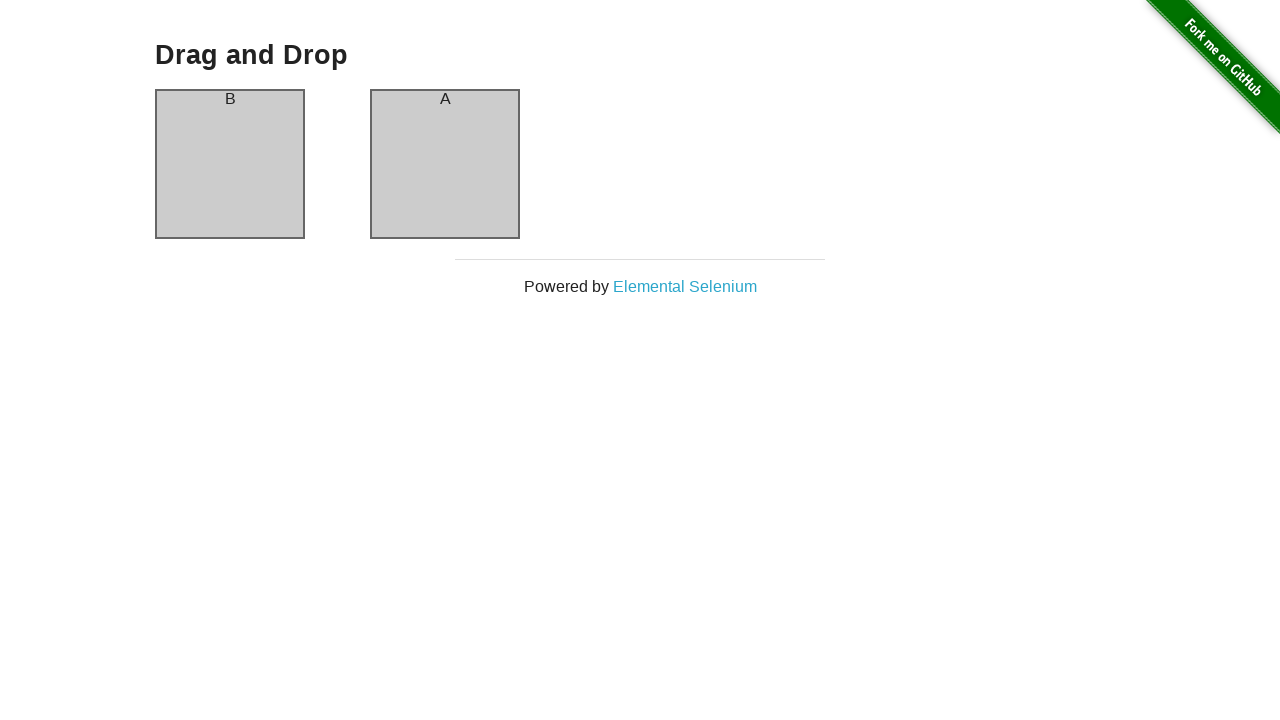

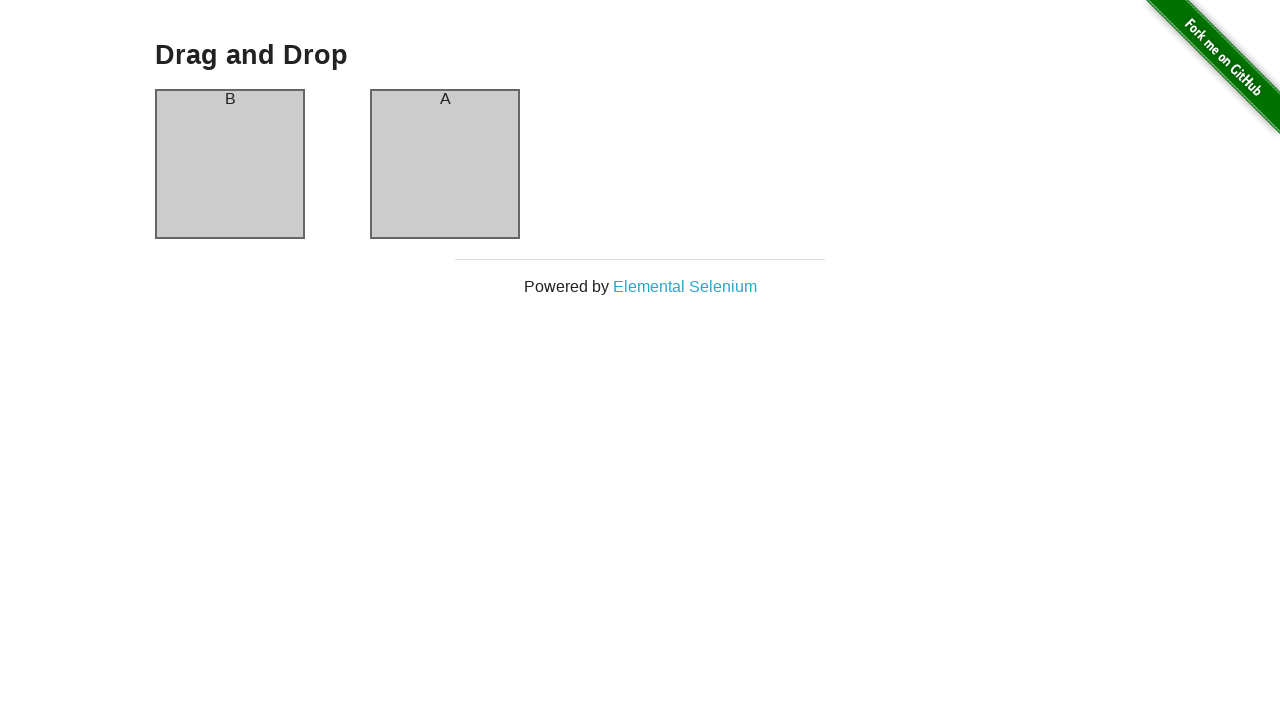